Navigates to Pizza Hut India and verifies that a Sign link is present

Starting URL: https://www.pizzahut.co.in/

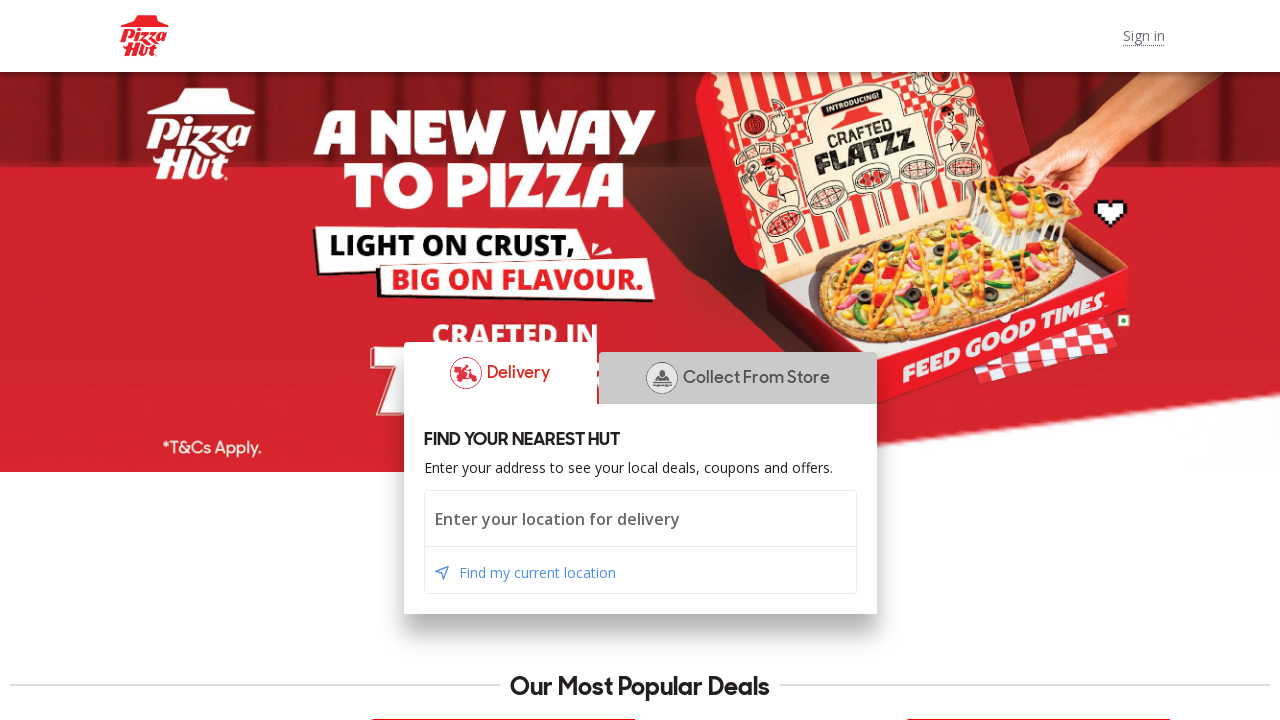

Navigated to Pizza Hut India homepage
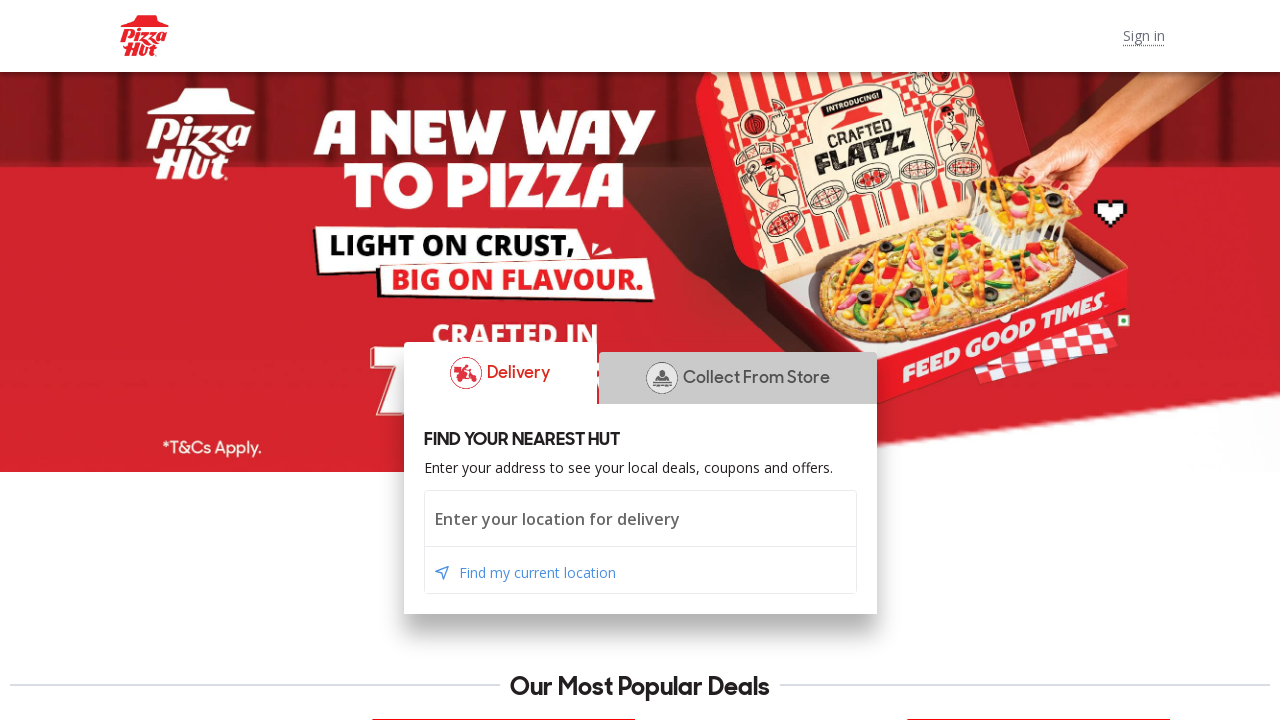

Sign link is present on the page
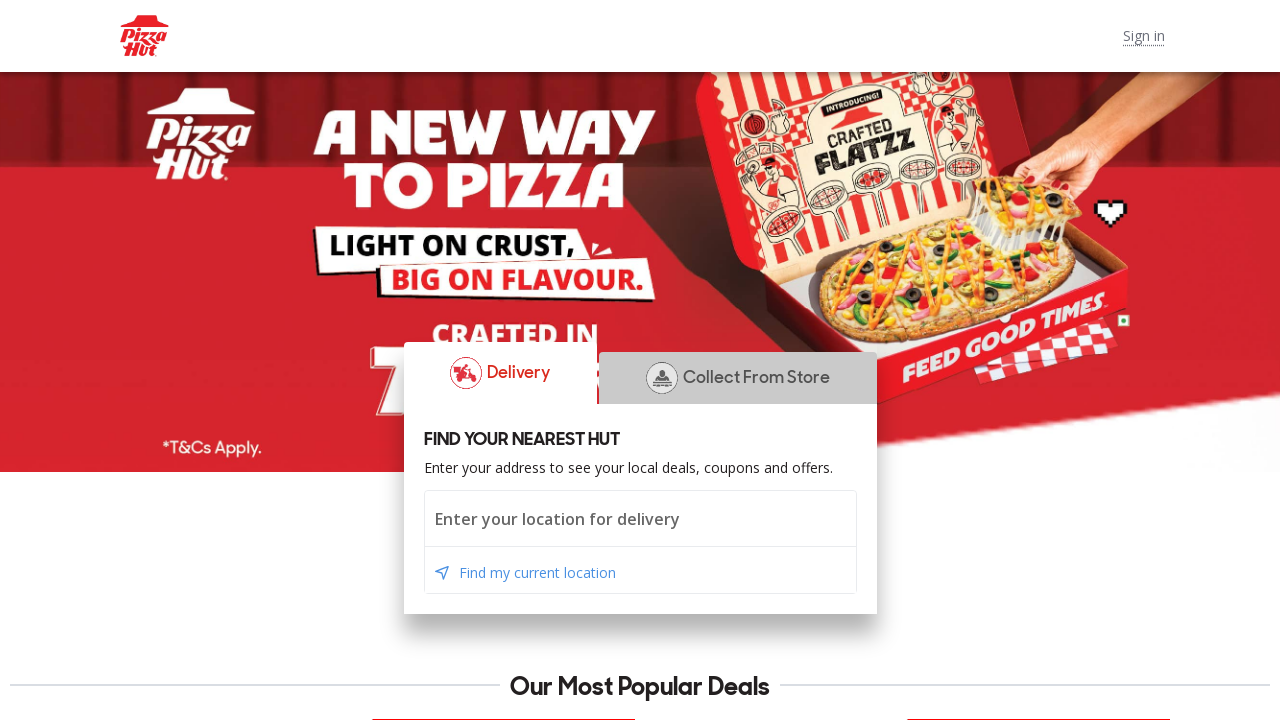

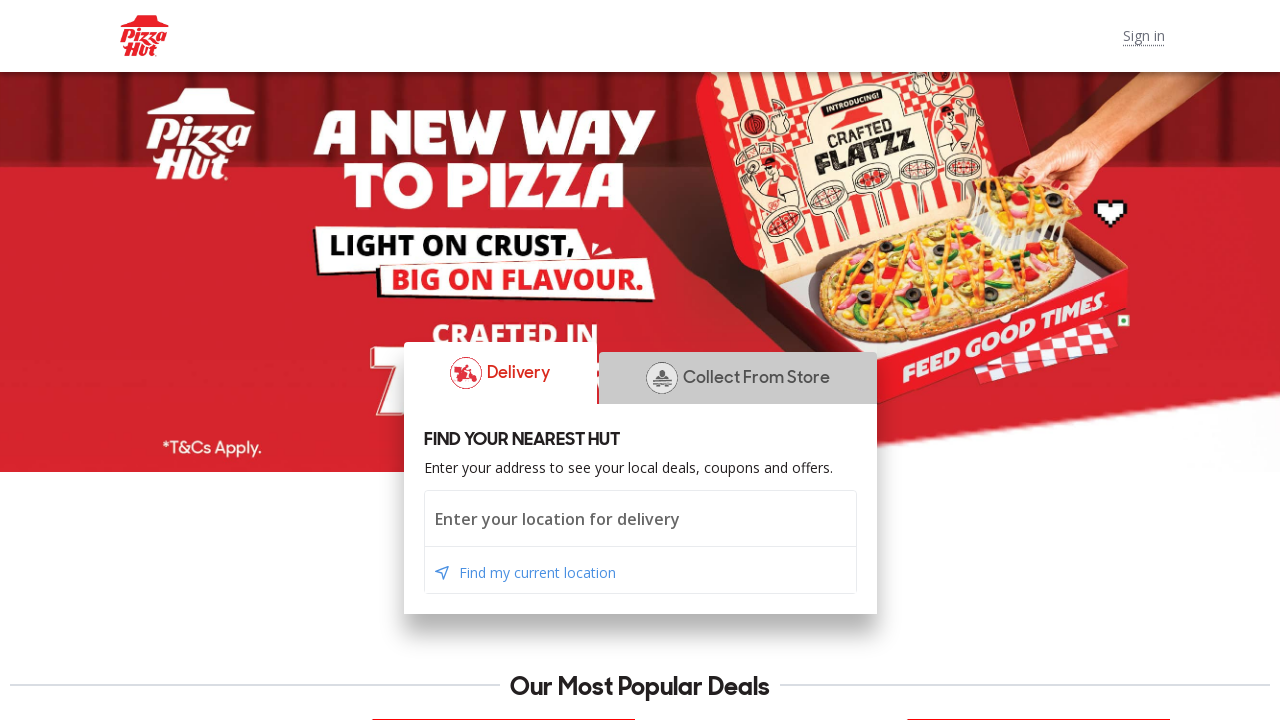